Tests opening a new tab and switching between tabs

Starting URL: https://codenboxautomationlab.com/practice/

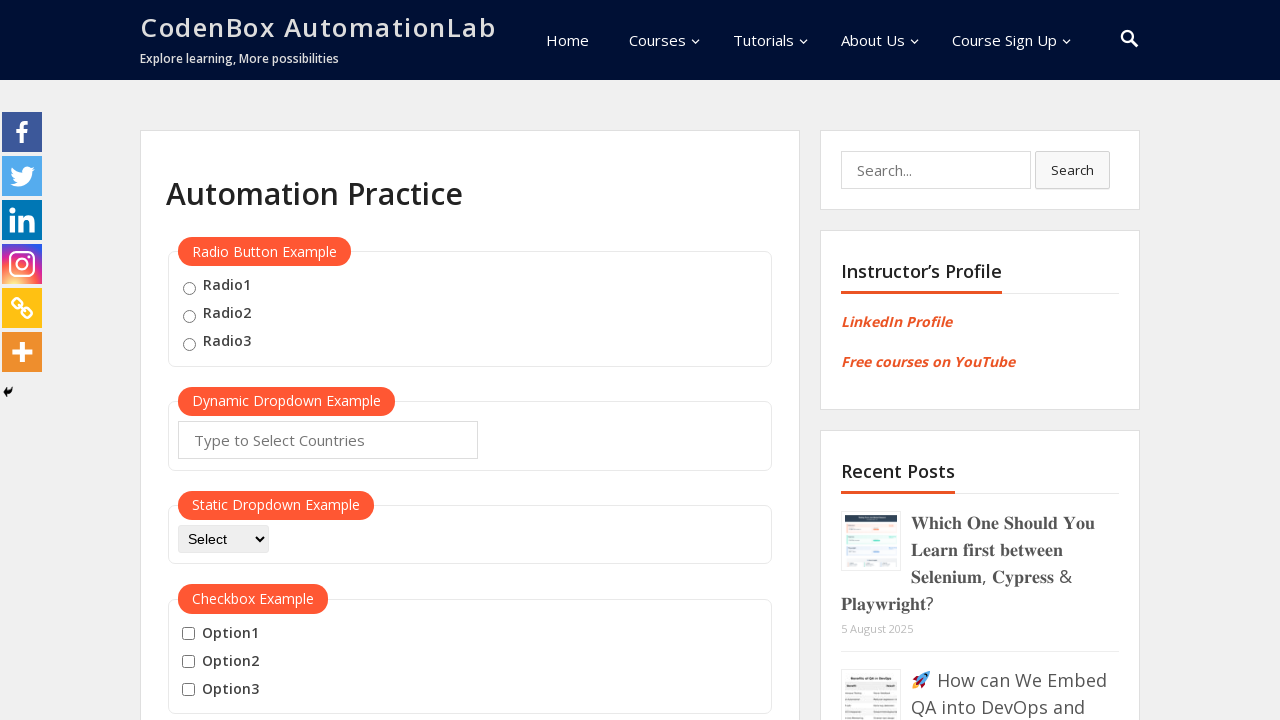

Scrolled down to view the open tab button
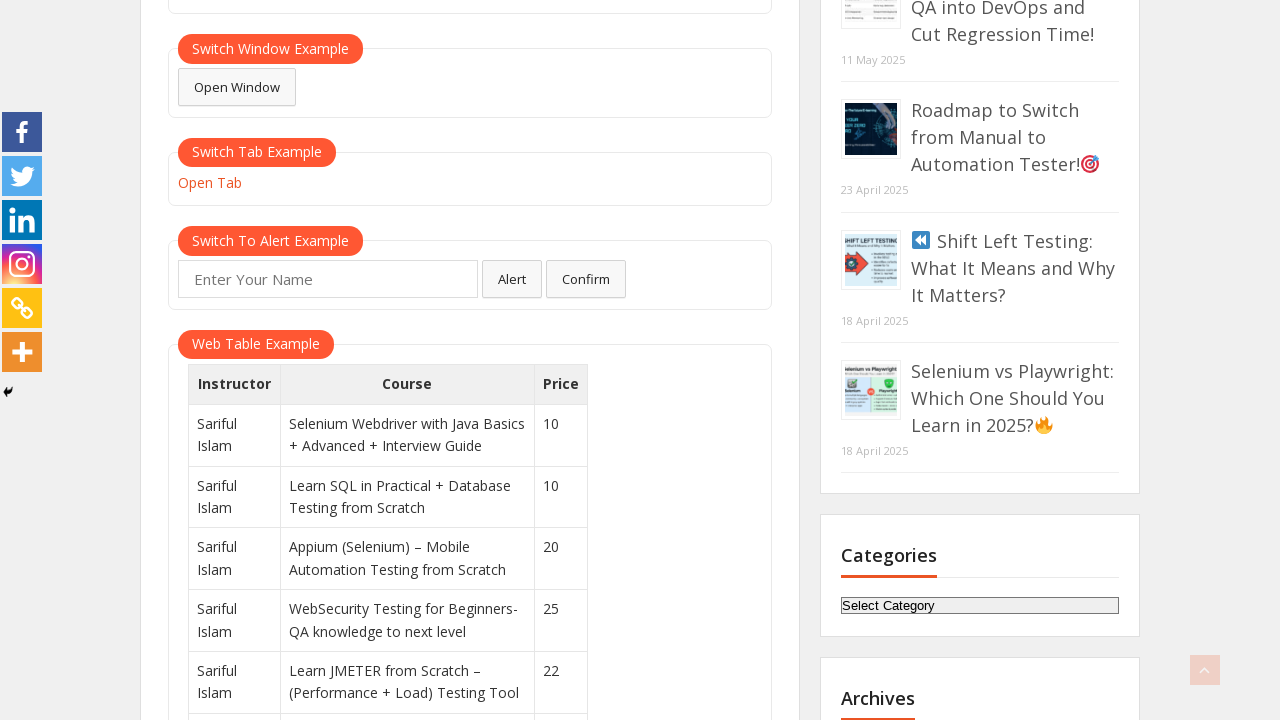

Clicked the open tab button to create a new tab at (210, 183) on #opentab
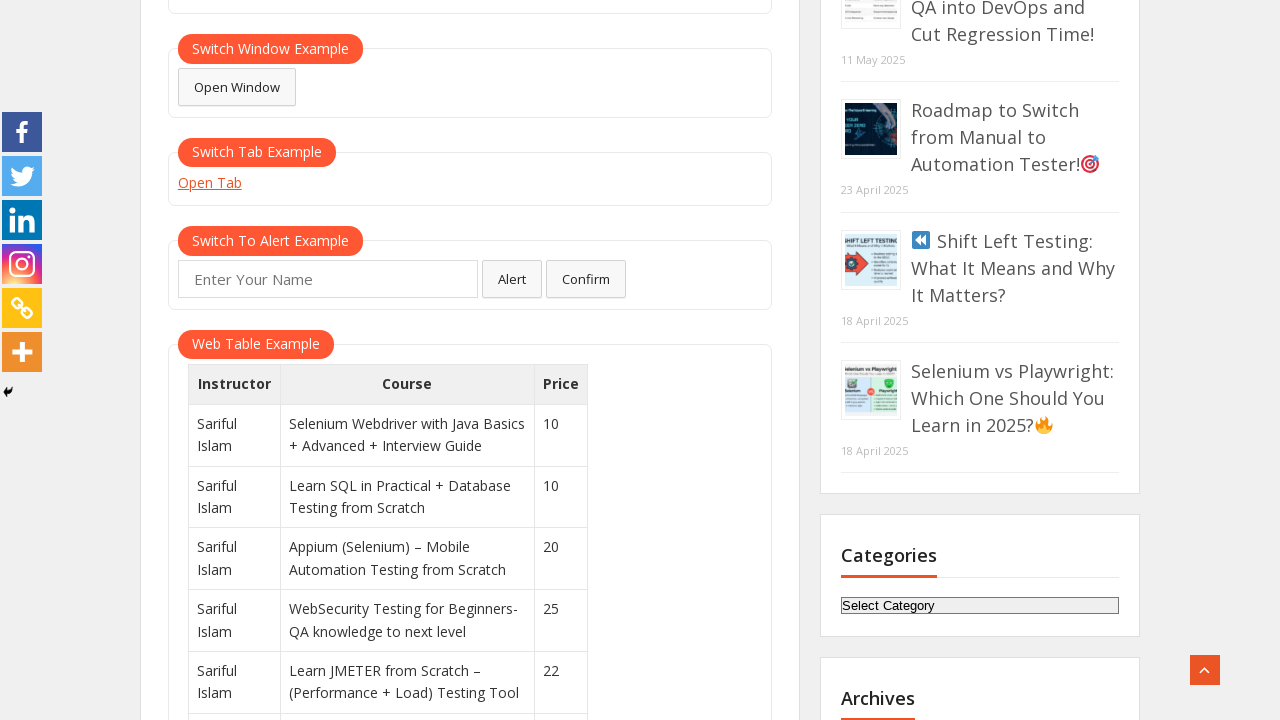

New tab loaded and ready
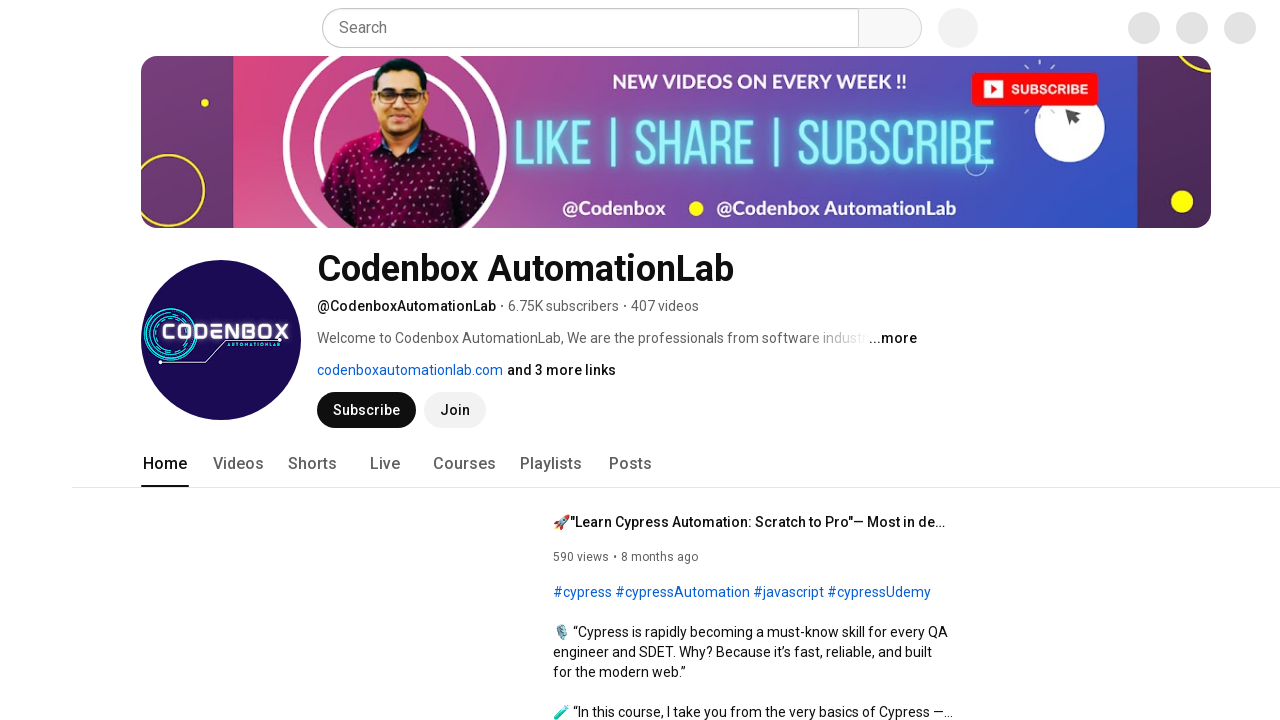

Switched back to original tab
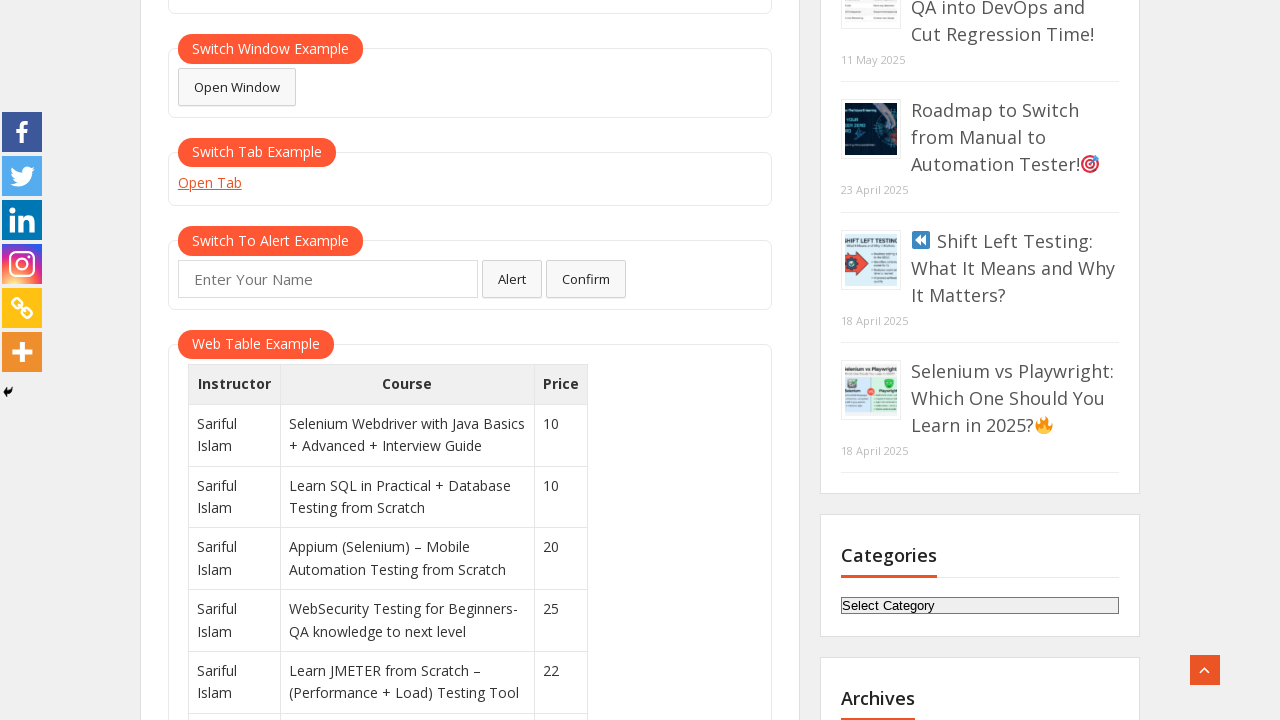

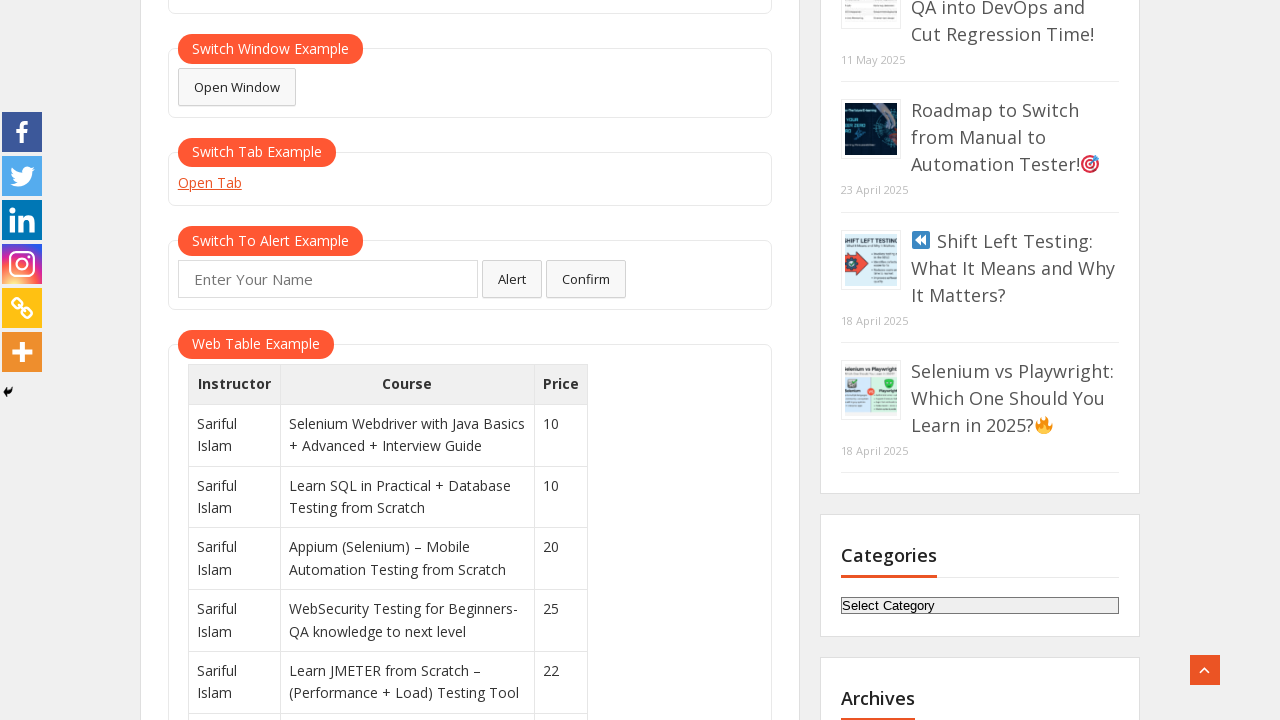